Tests right-click context menu functionality by performing a context click on a designated area, verifying the alert message, dismissing it, then clicking a link to navigate to a new page and verifying the page header.

Starting URL: https://the-internet.herokuapp.com/context_menu

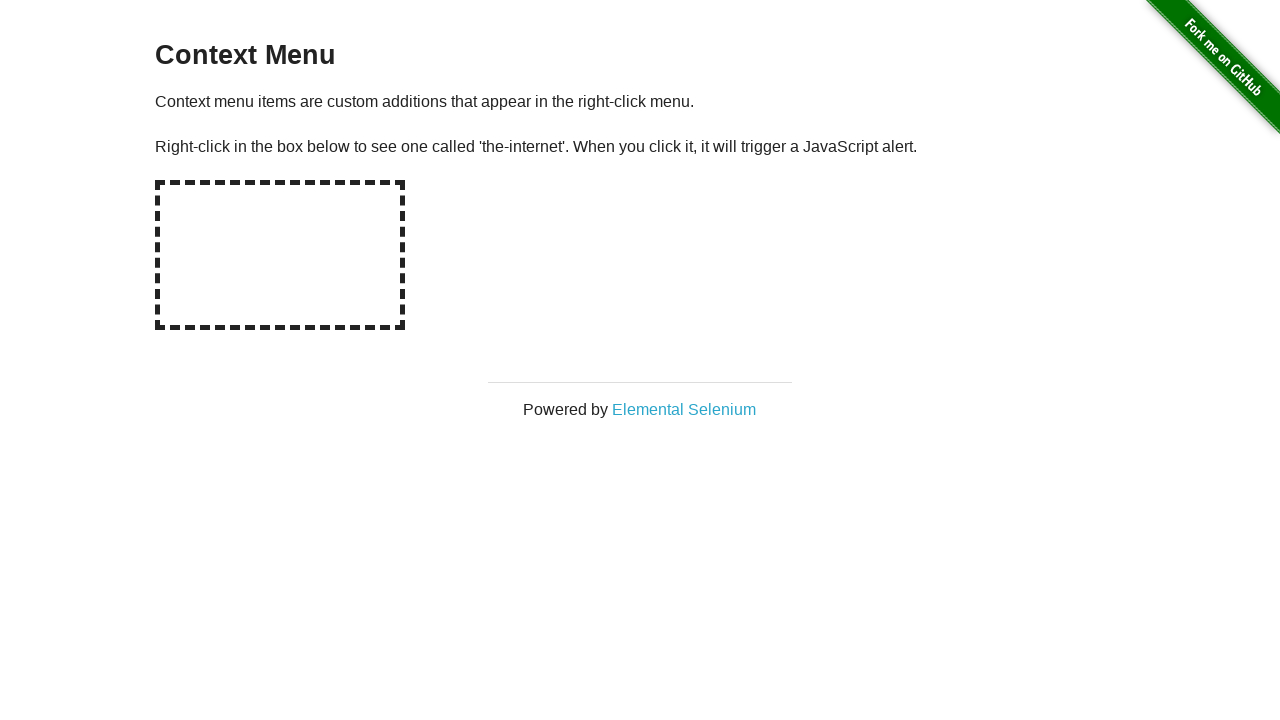

Right-clicked on the context menu hot-spot area at (280, 255) on #hot-spot
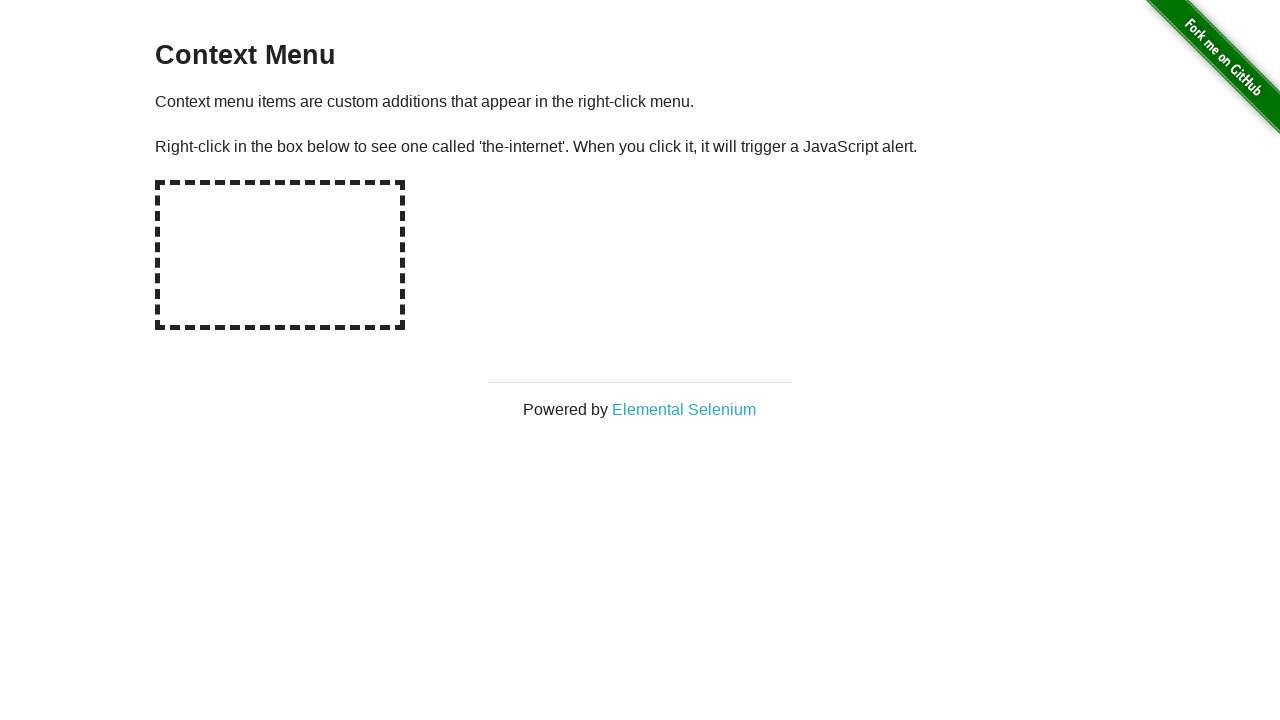

Right-clicked again to trigger the alert dialog at (280, 255) on #hot-spot
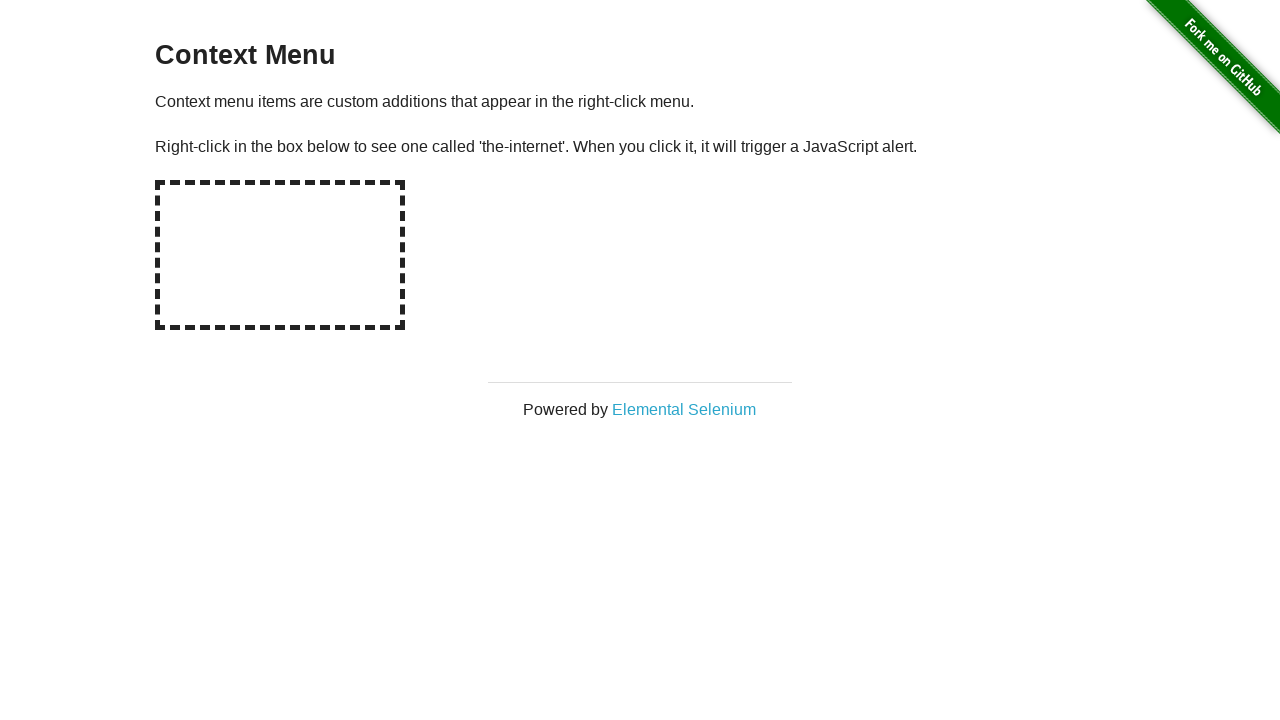

Alert dialog dismissed with message: 'You selected a context menu'
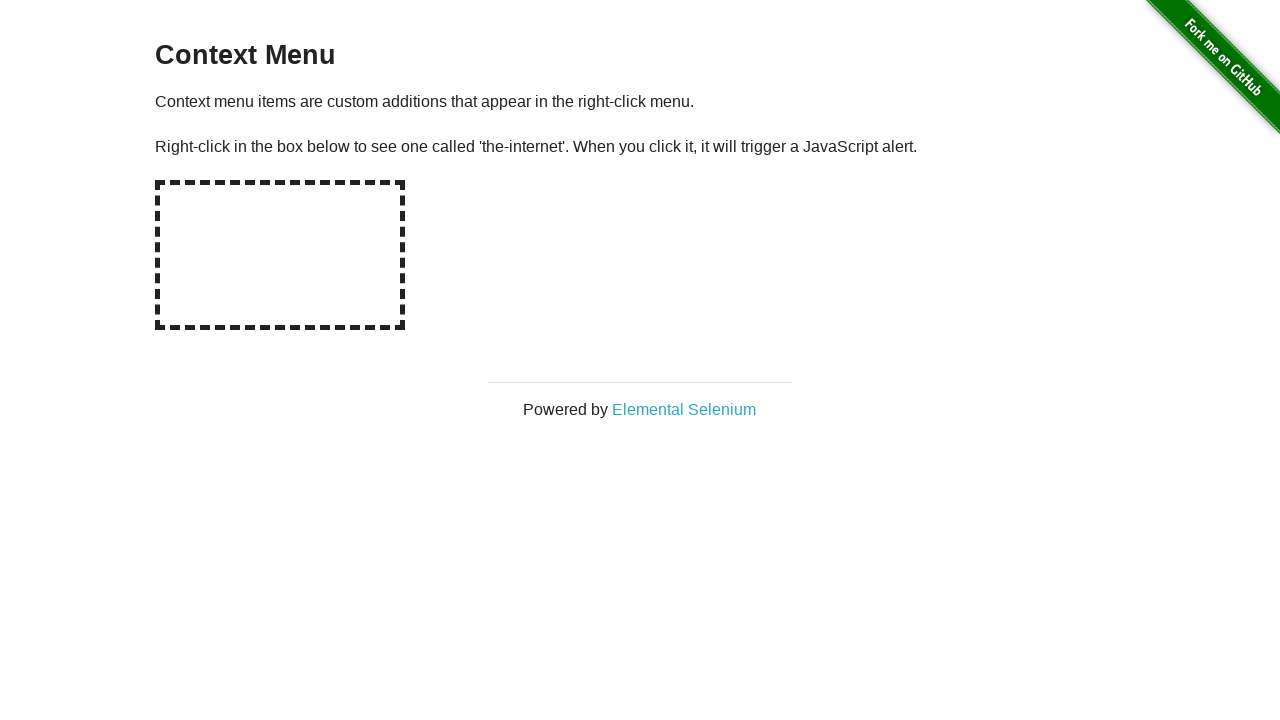

Clicked on 'Elemental Selenium' link to open new page at (684, 409) on text=Elemental Selenium
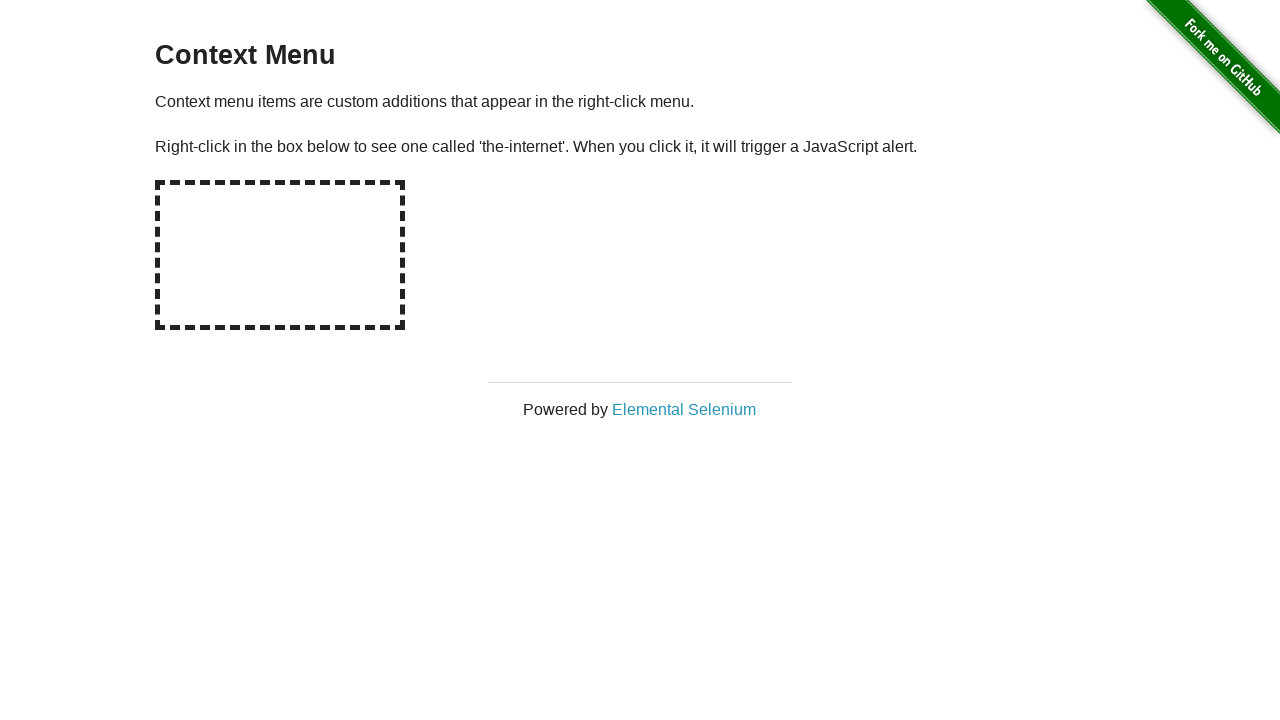

New page opened and loaded successfully
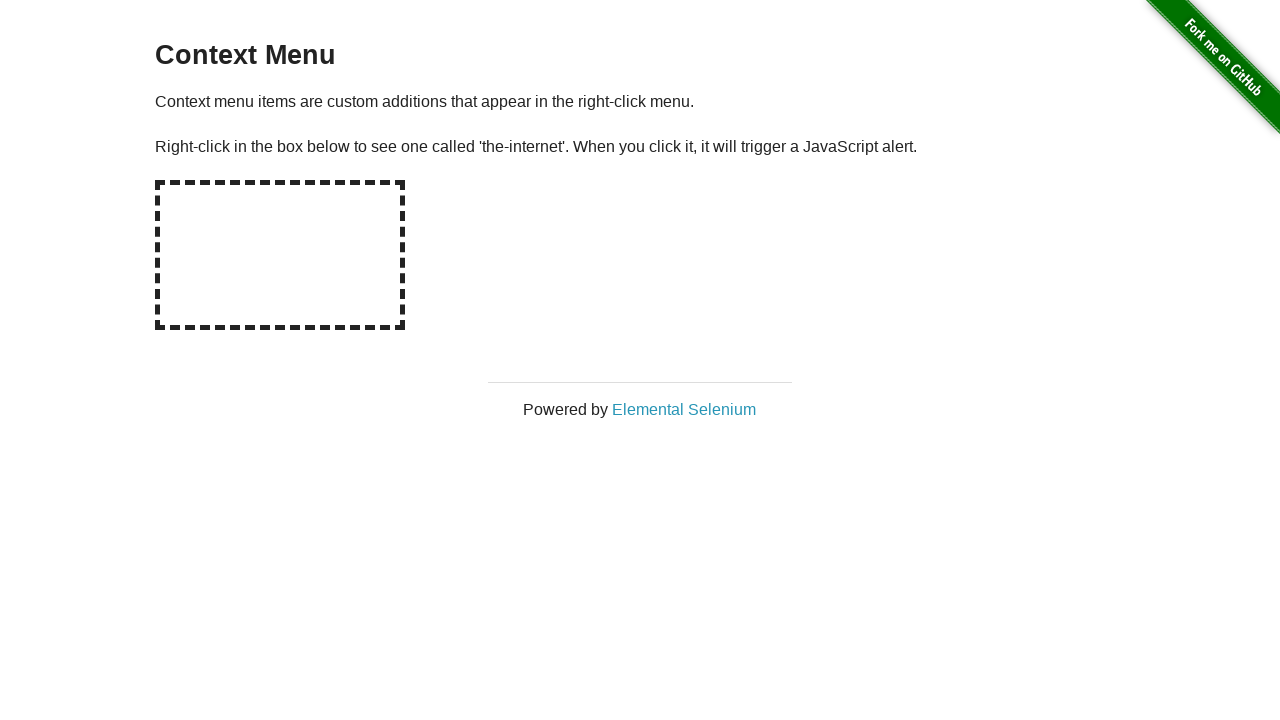

Verified h1 header is present on new page
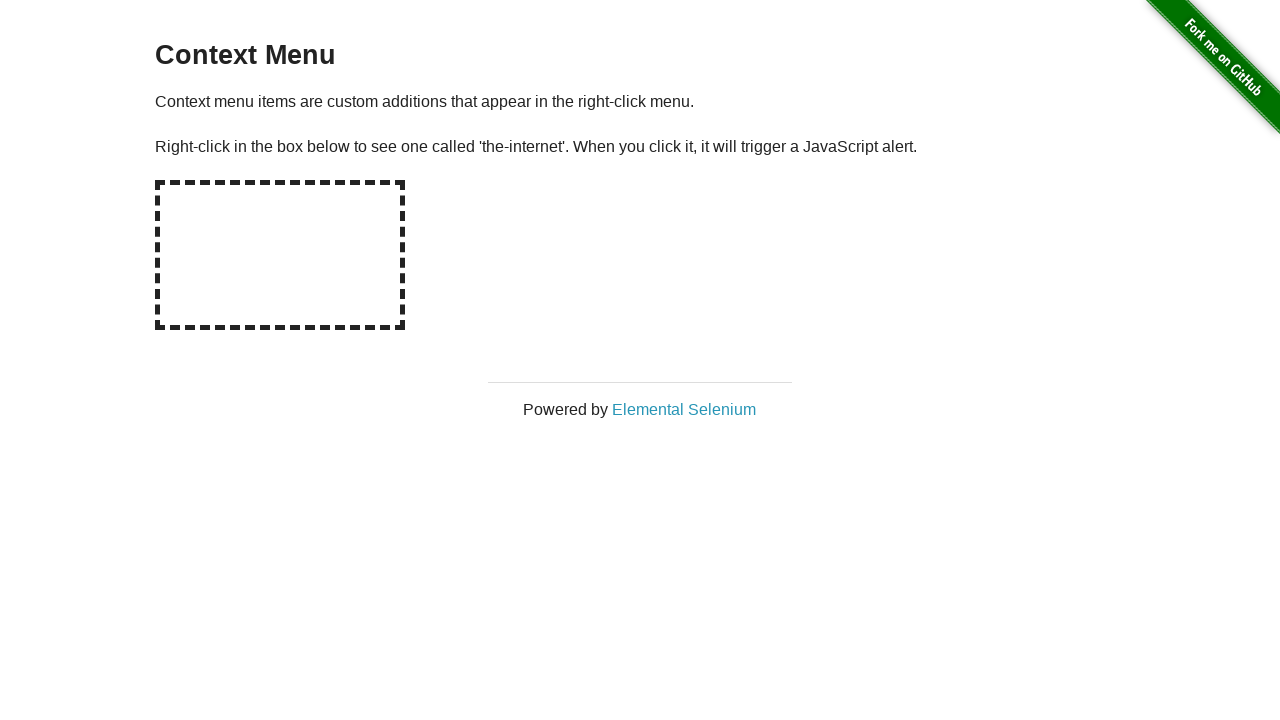

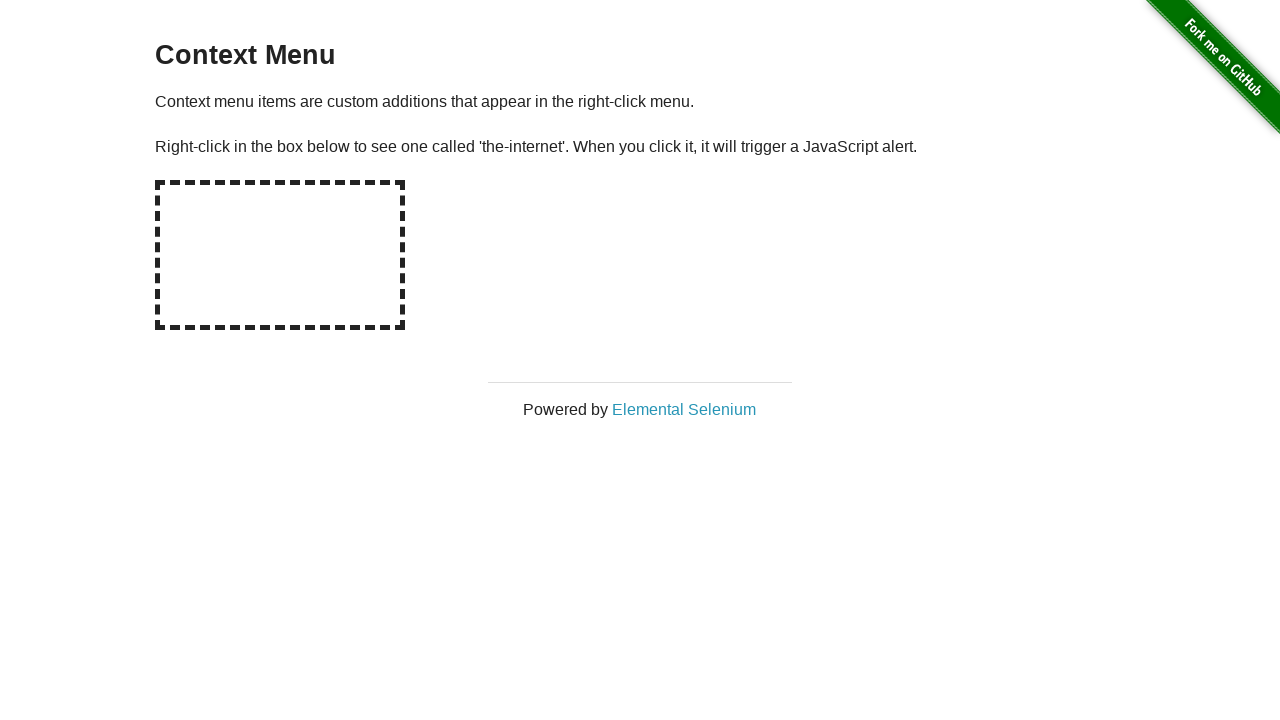